Tests HTML form submission by filling in username, password, and comment fields, then submitting the form and verifying the result

Starting URL: https://testpages.eviltester.com/styled/basic-html-form-test.html

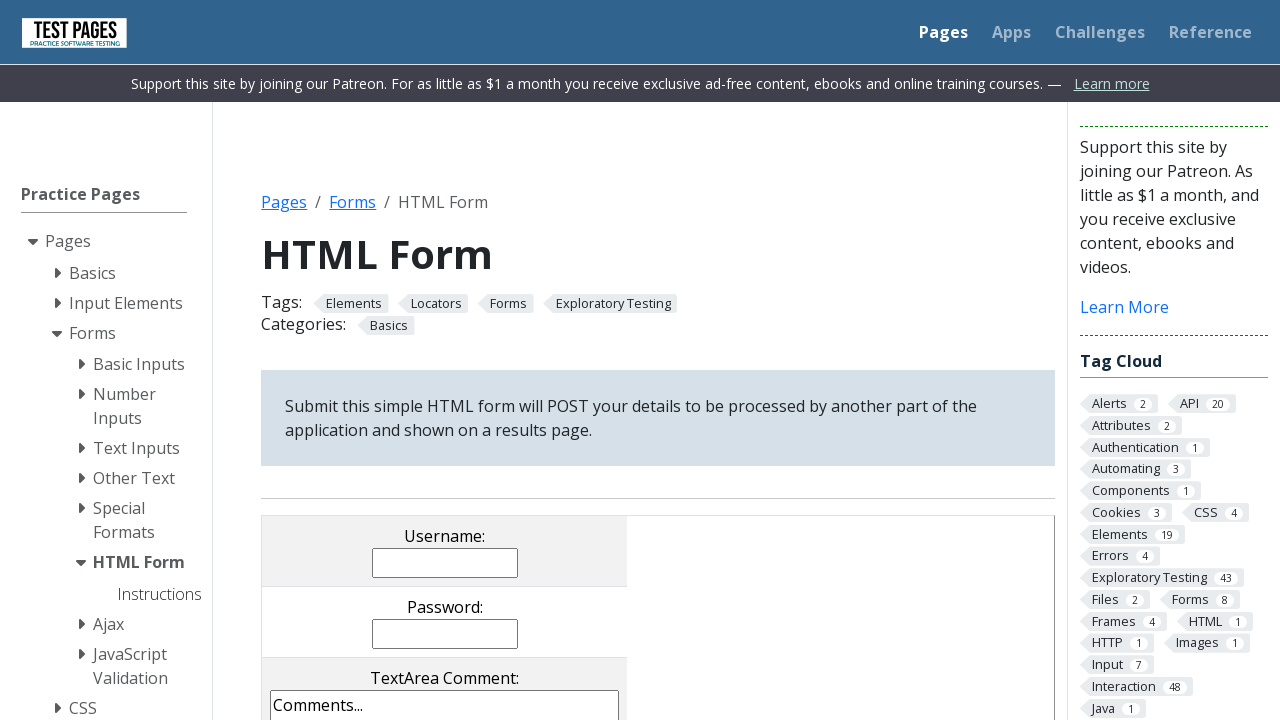

Clicked username input field at (445, 562) on input[name='username']
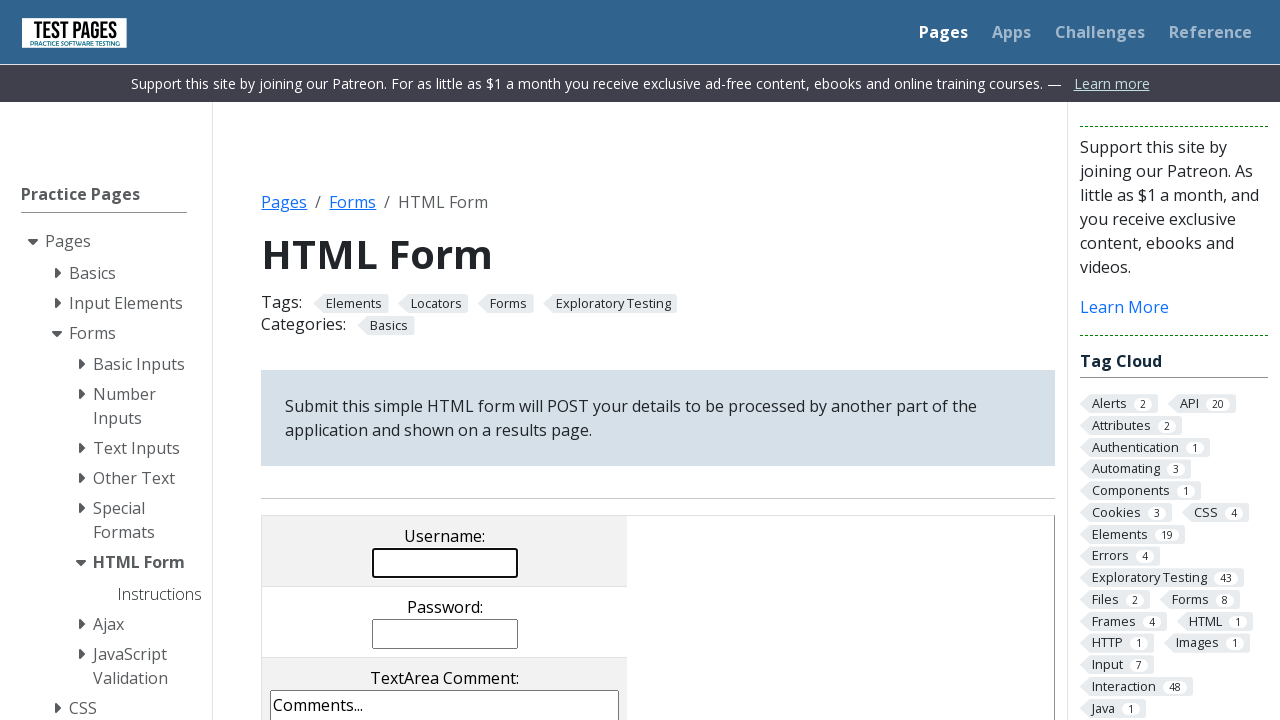

Filled username field with 'Andrei' on input[name='username']
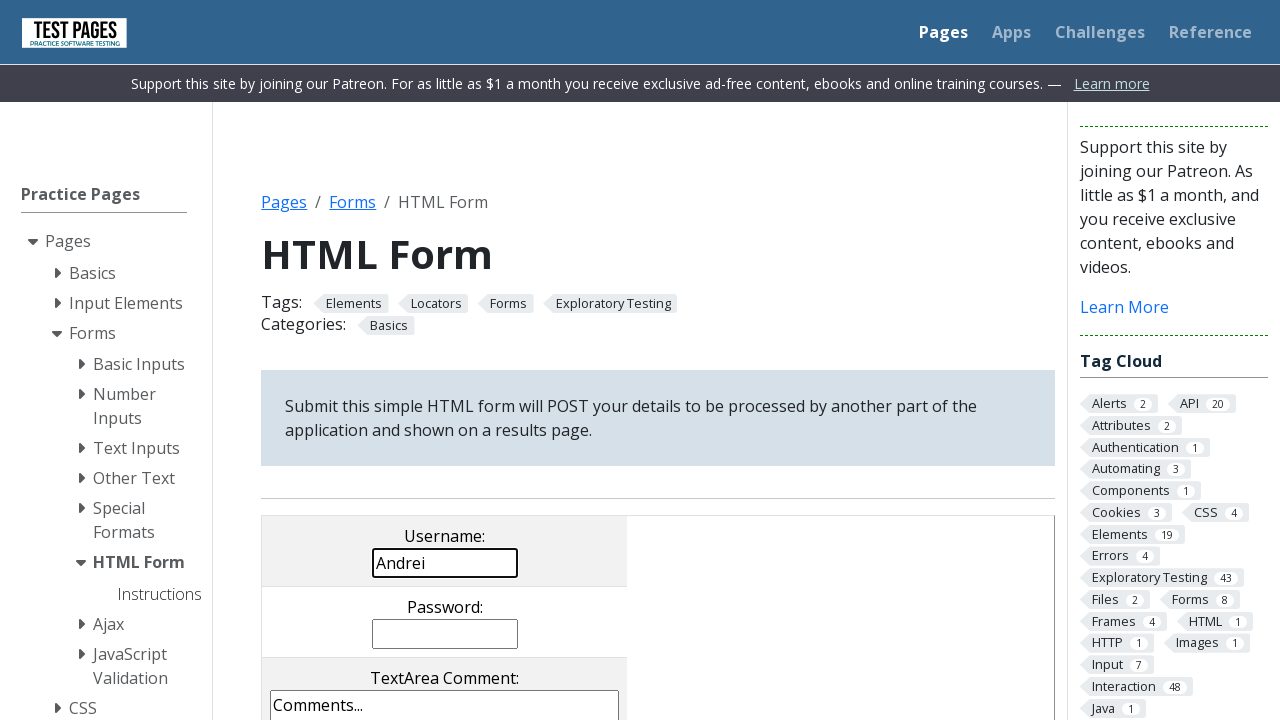

Clicked password input field at (445, 634) on input[name='password']
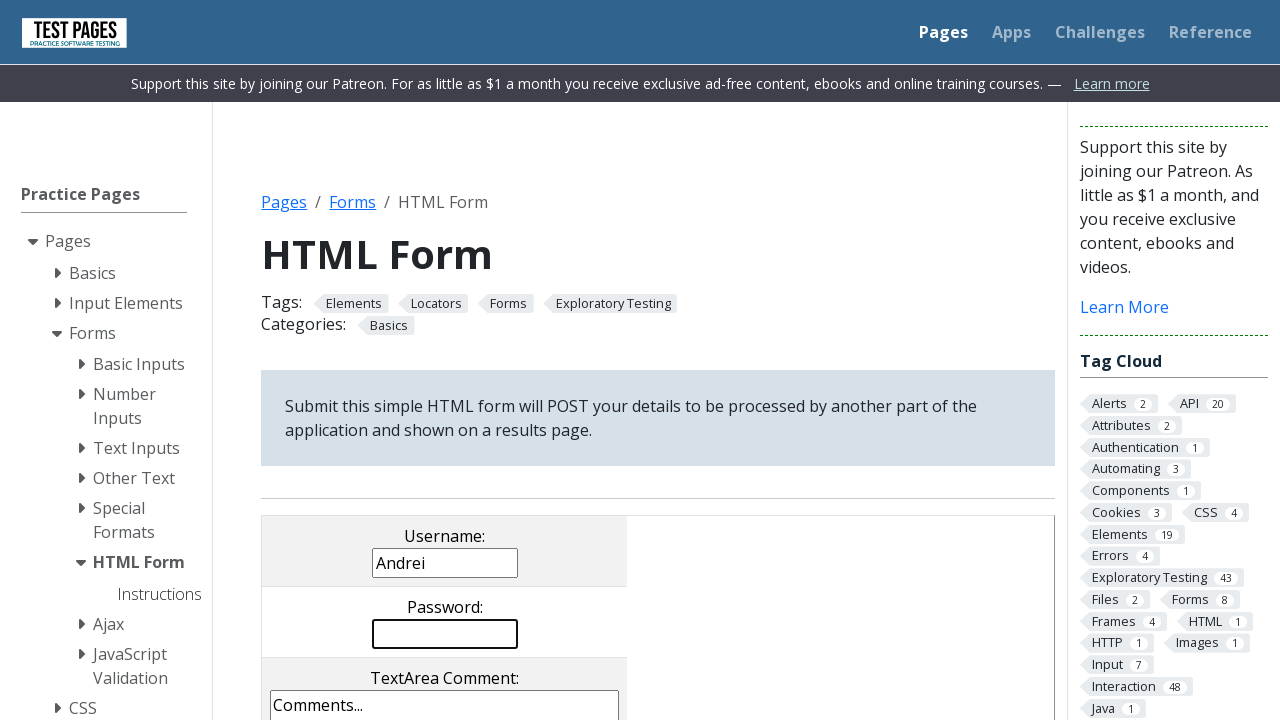

Filled password field with 'Test123' on input[name='password']
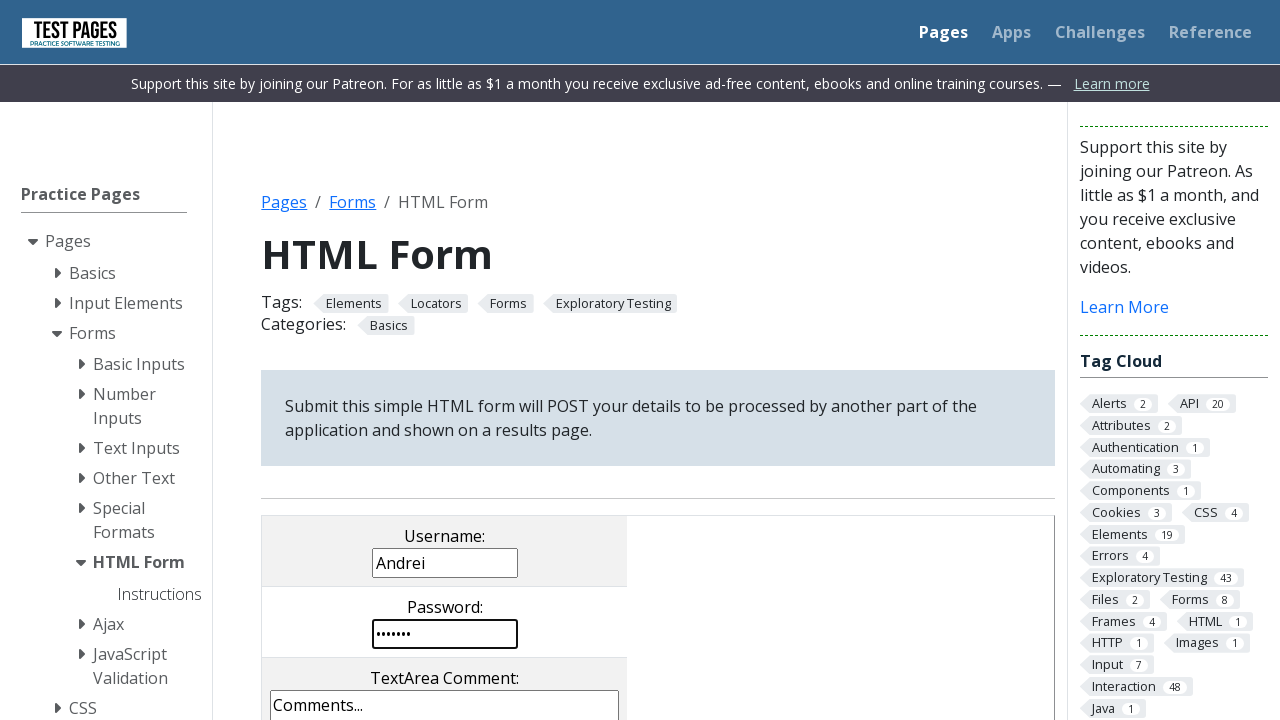

Clicked comments textarea field at (445, 646) on textarea[name='comments']
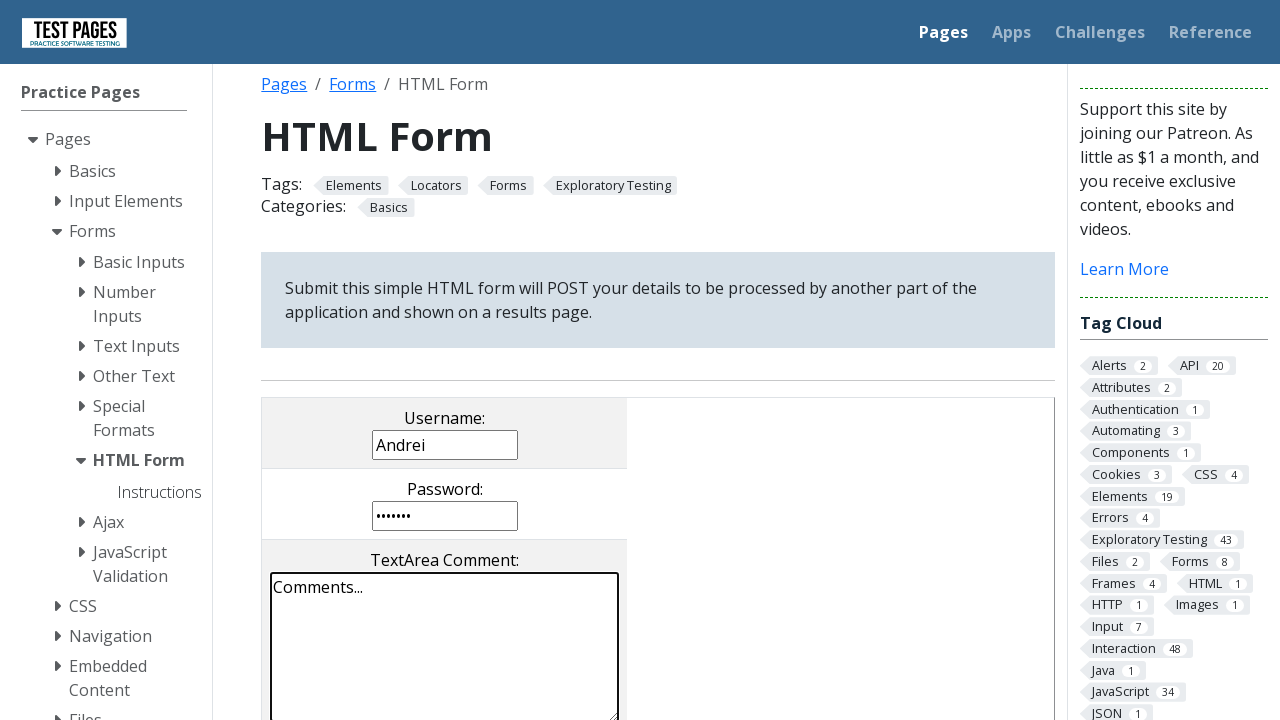

Filled comments field with 'Salut' on textarea[name='comments']
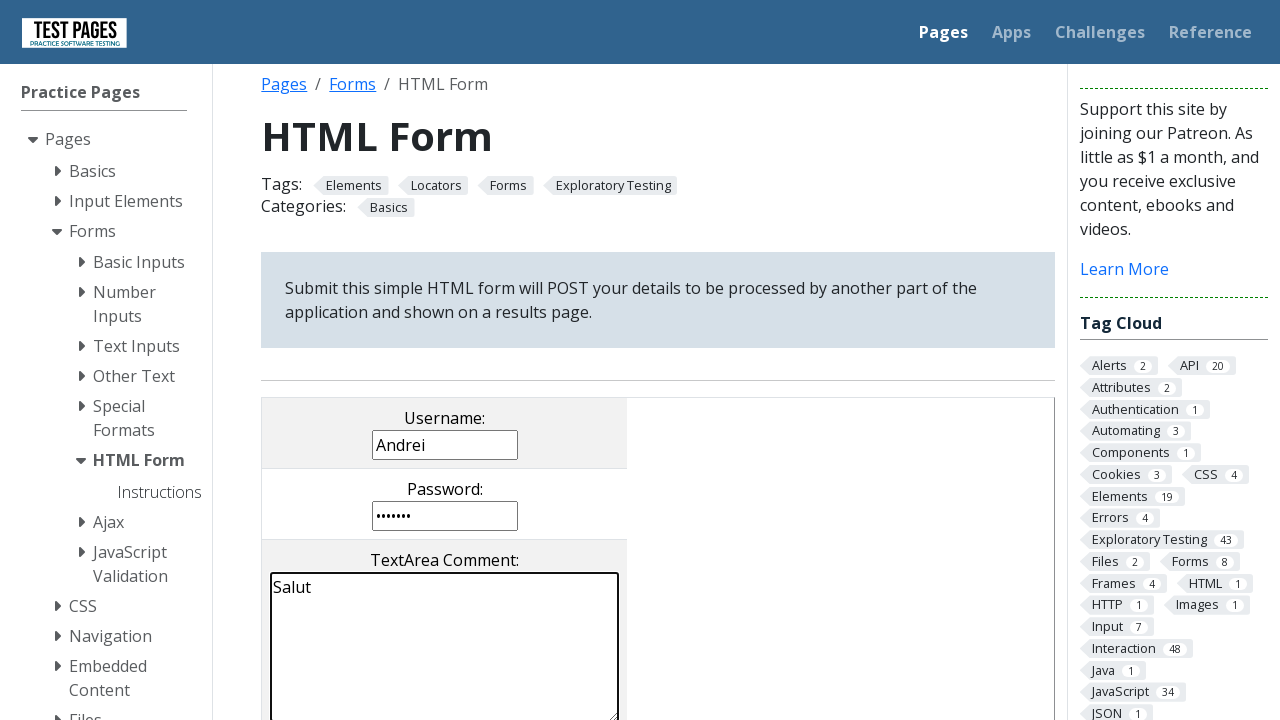

Scrolled to submit button
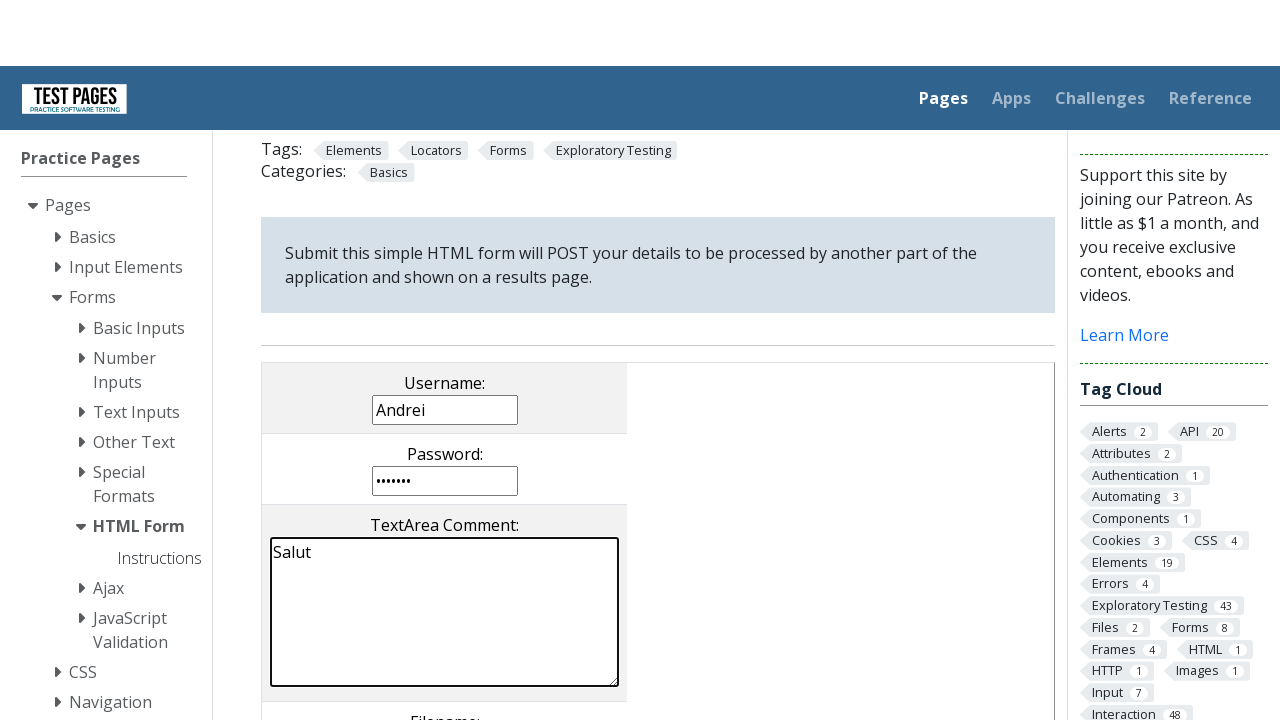

Clicked submit button to submit the form at (504, 342) on input[value='submit']
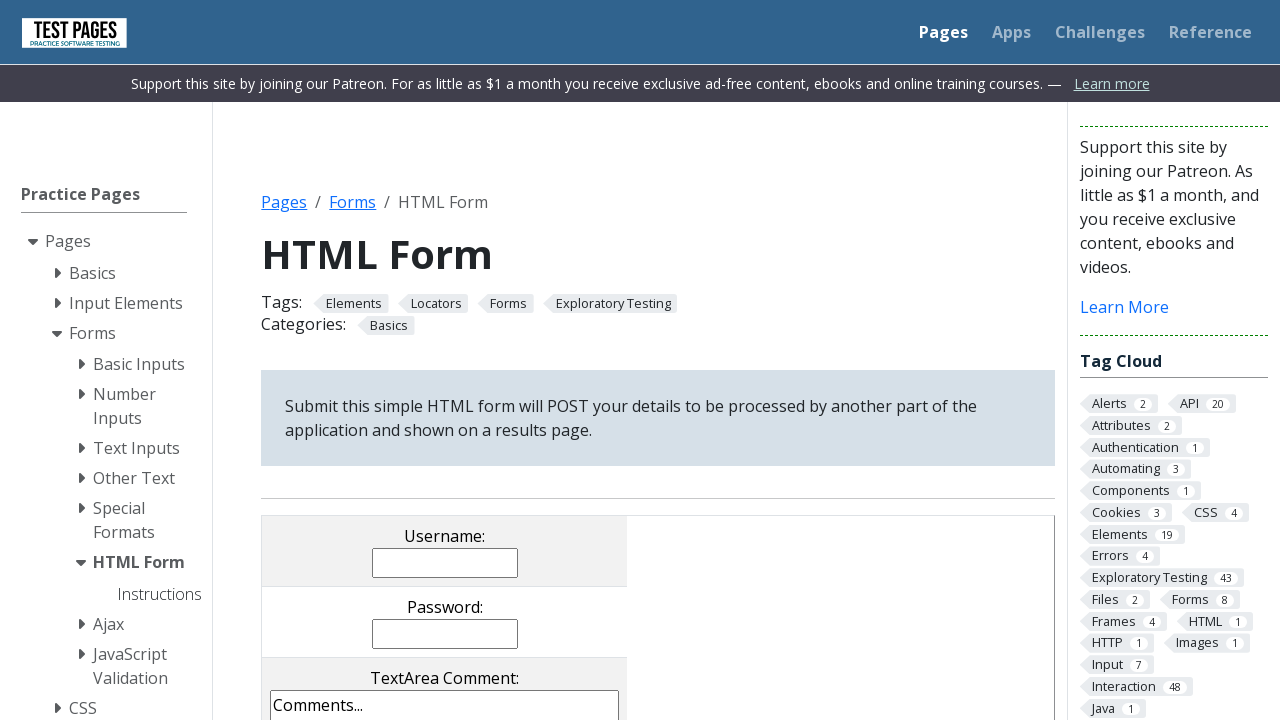

Form submission completed and result page loaded
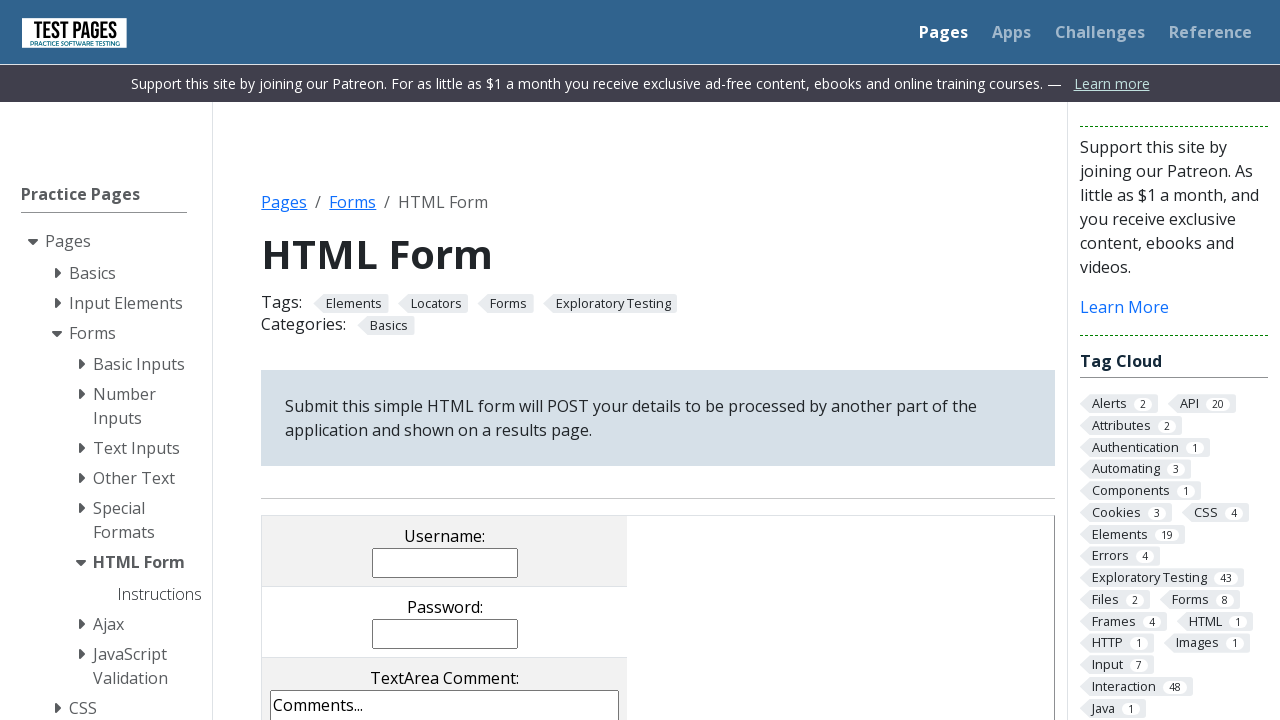

Retrieved username result text: 'Andrei'
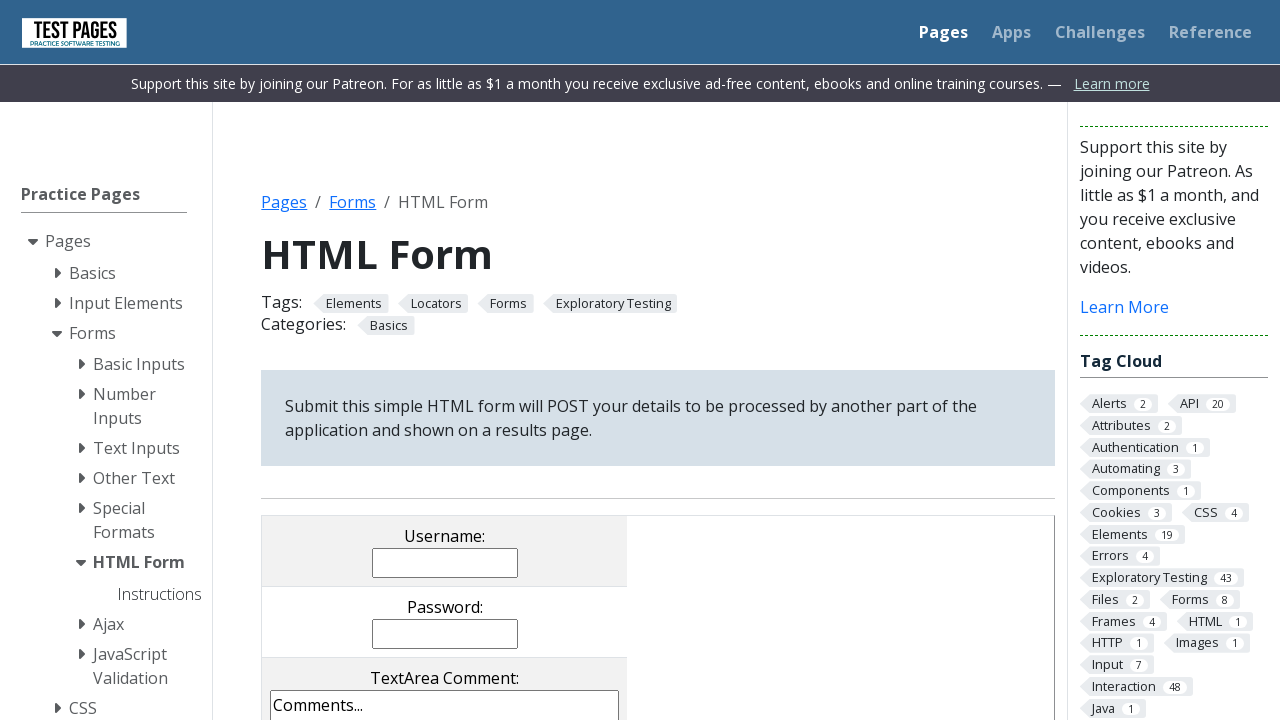

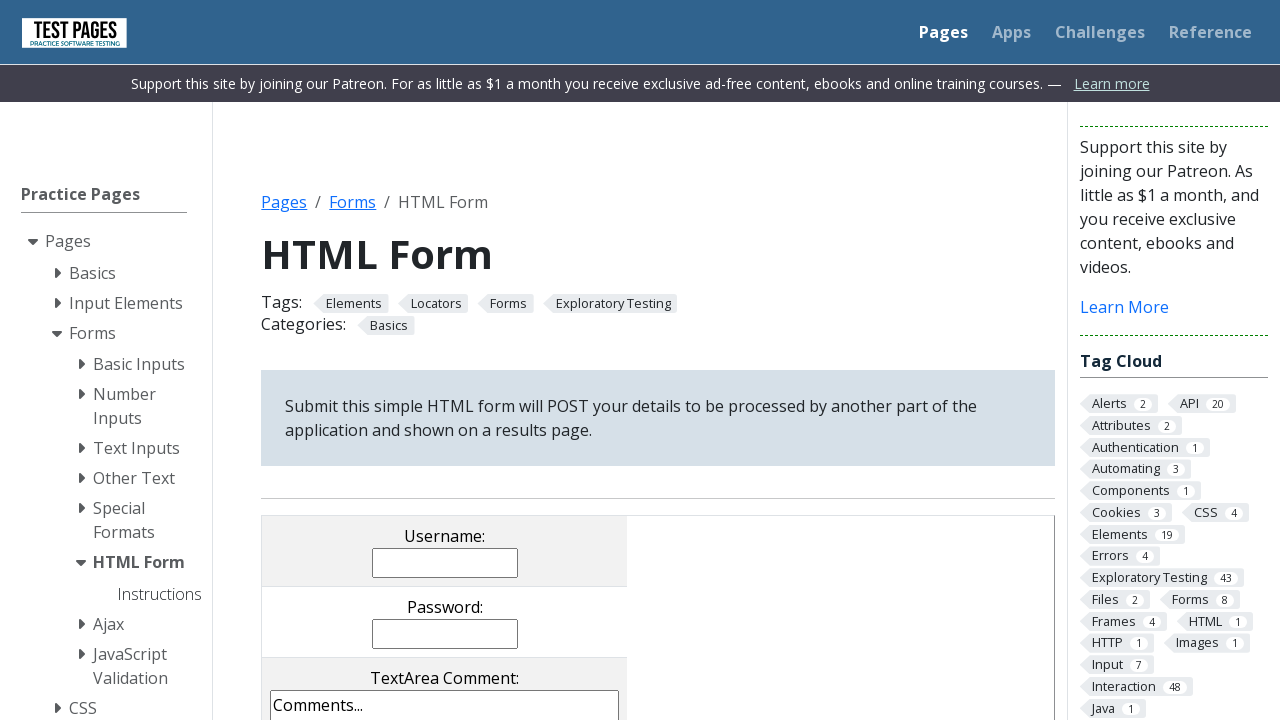